Tests the dynamic controls page by verifying that a textbox is initially disabled, clicking the Enable button, waiting for the textbox to become enabled, and verifying it is now enabled.

Starting URL: https://the-internet.herokuapp.com/dynamic_controls

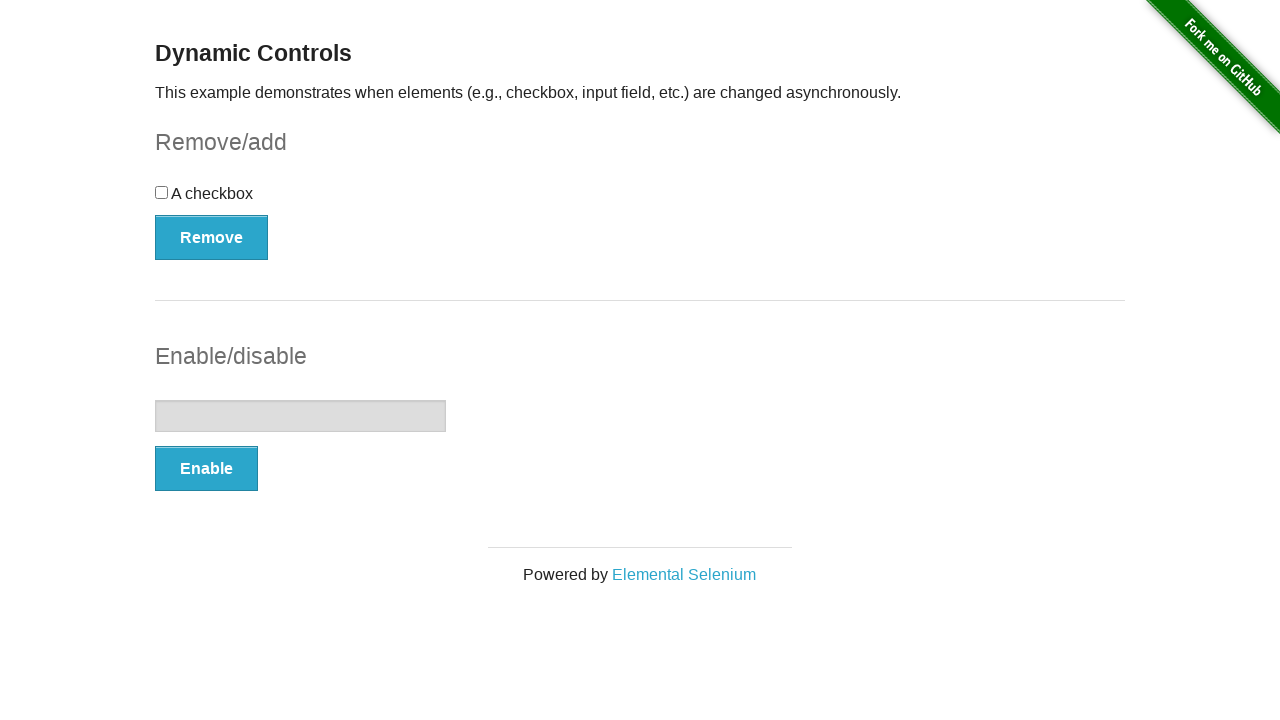

Navigated to dynamic controls page
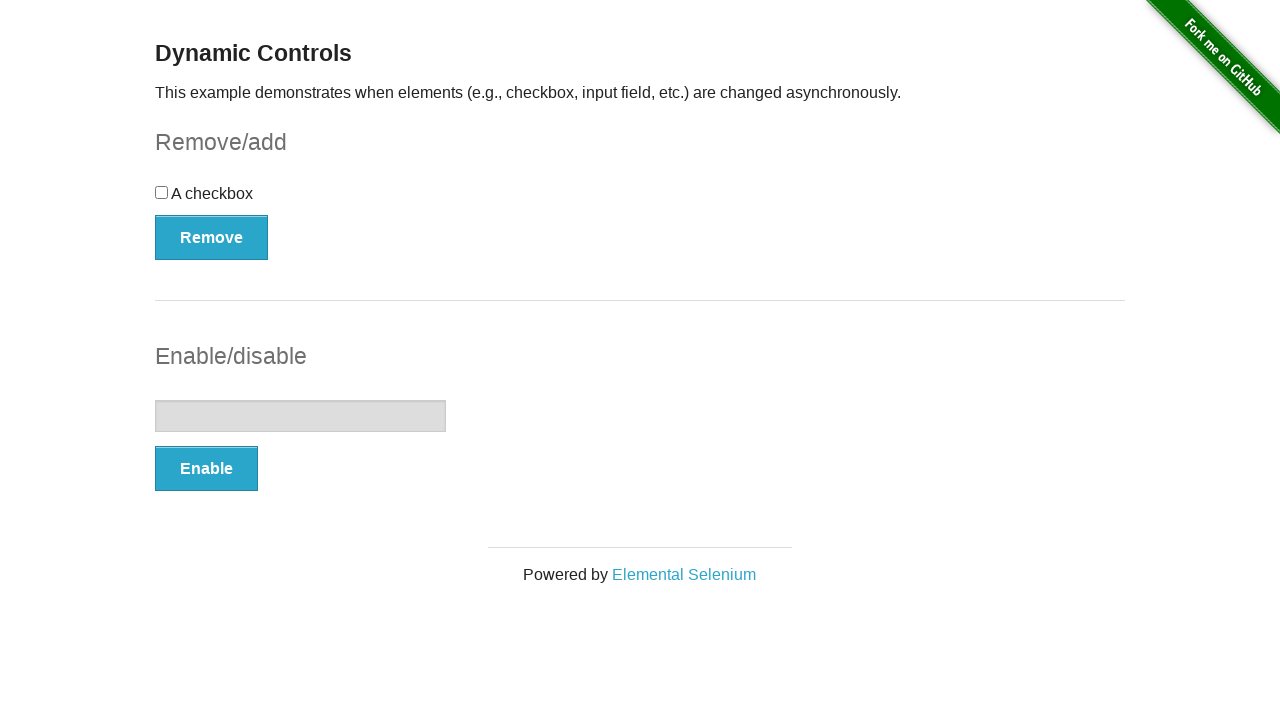

Located the textbox element
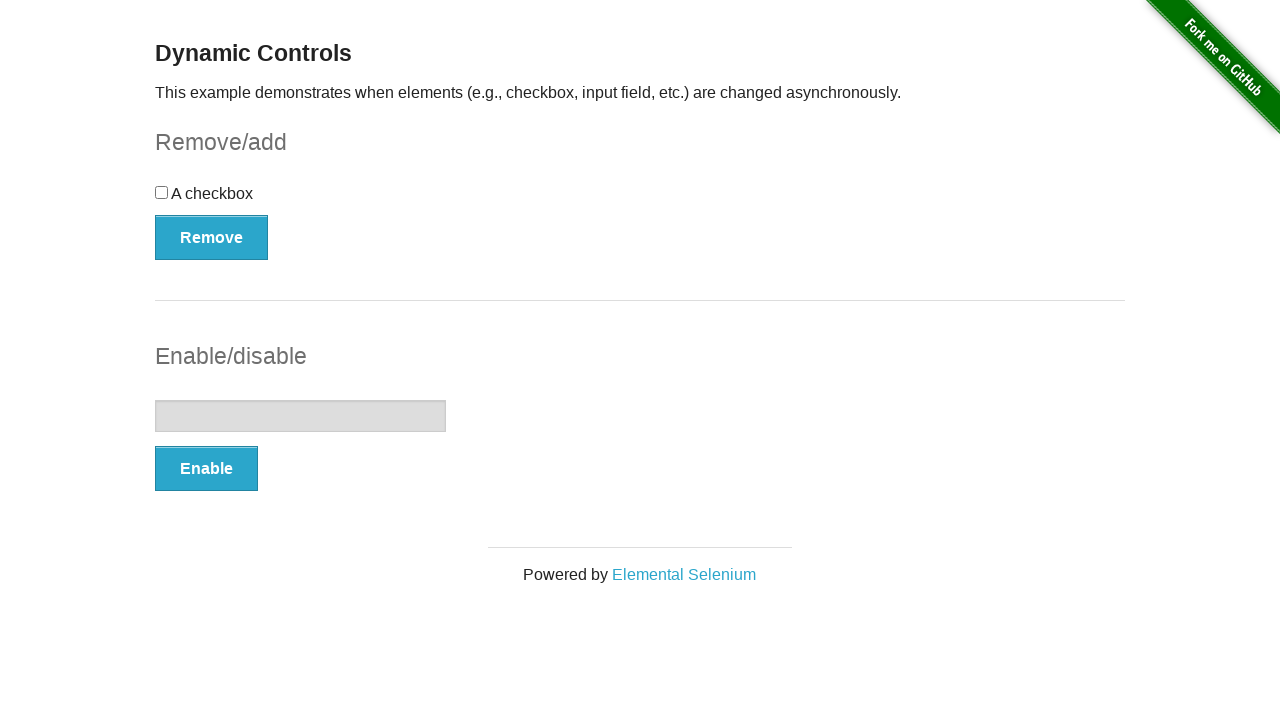

Verified that textbox is initially disabled
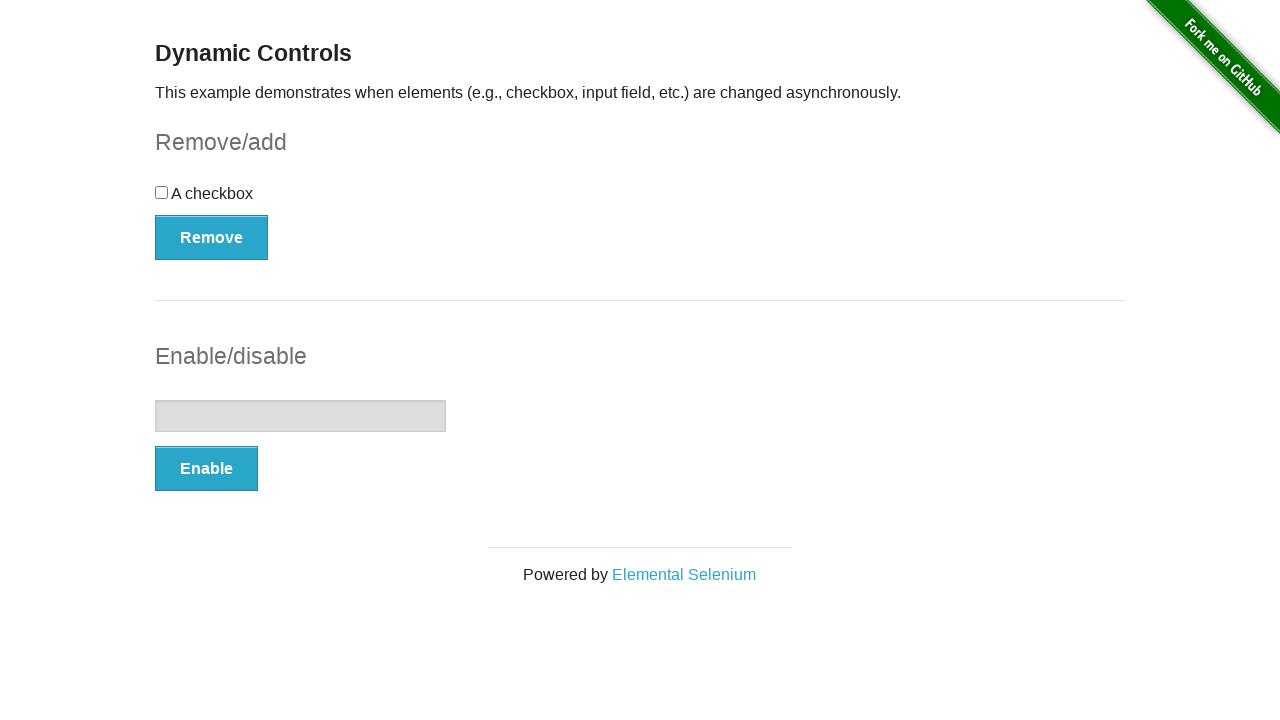

Clicked the Enable button at (206, 469) on button[onclick='swapInput()']
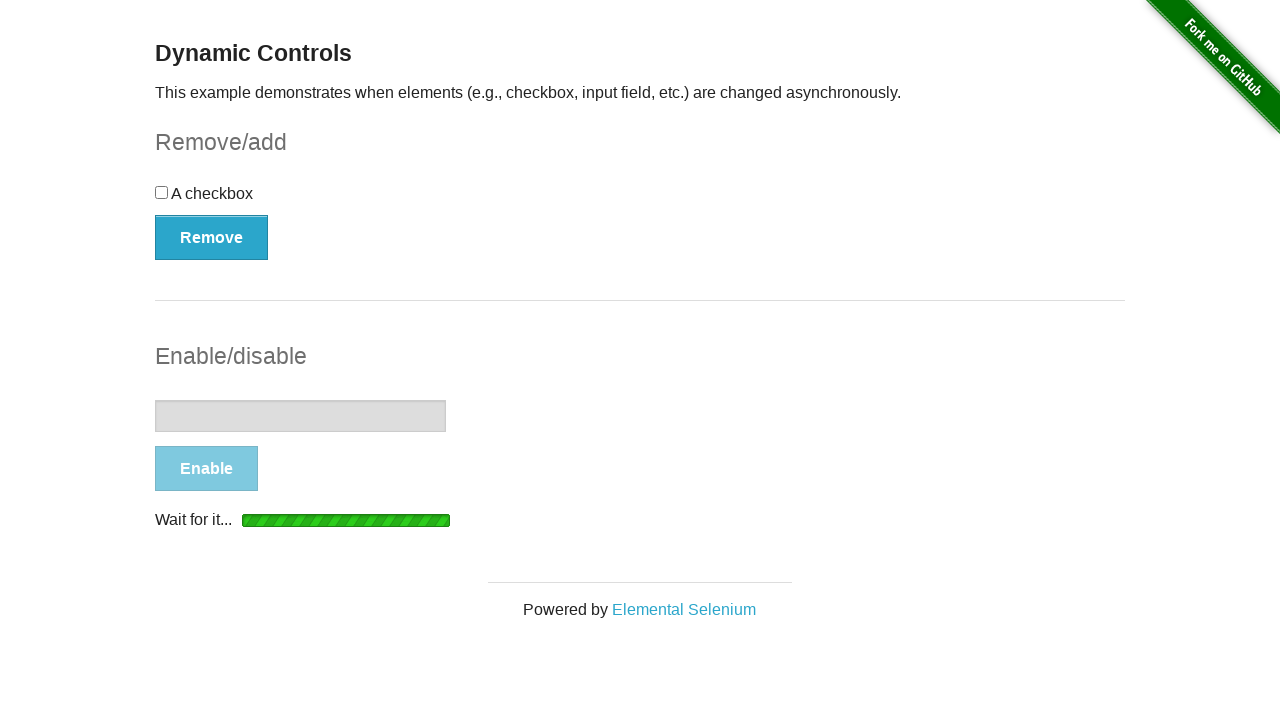

Waited for enable confirmation message to appear
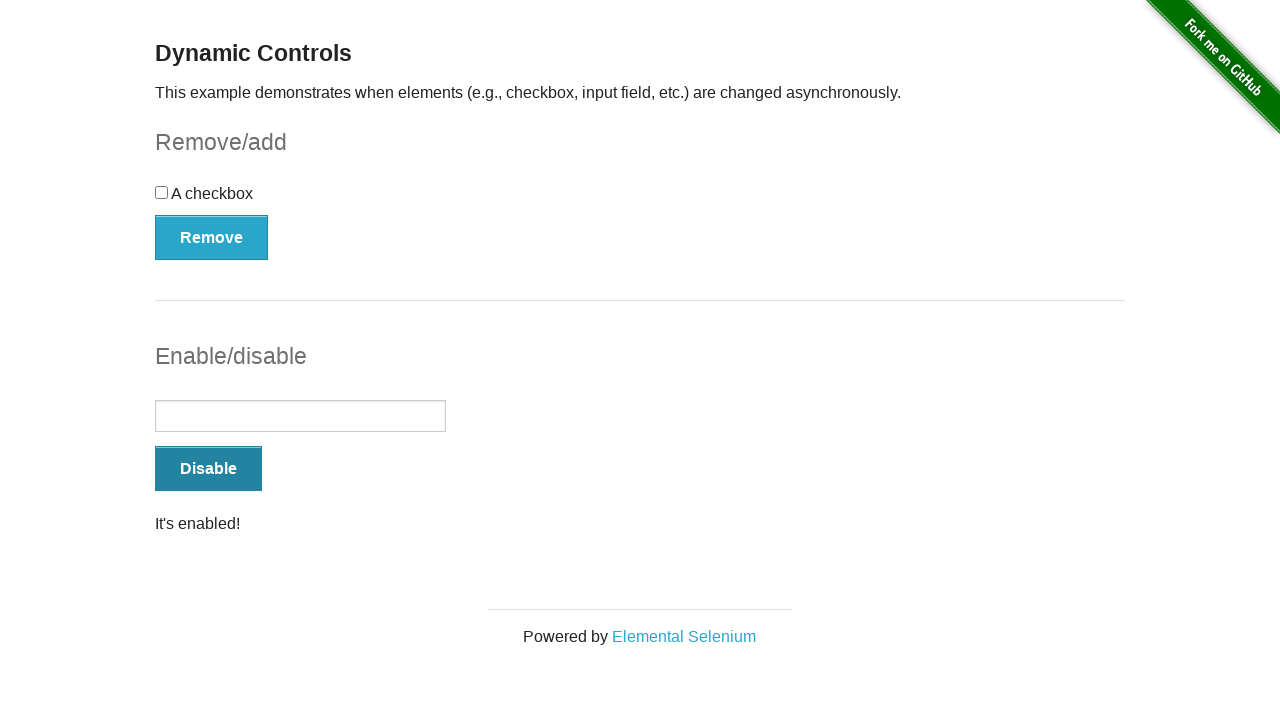

Verified that textbox is now enabled
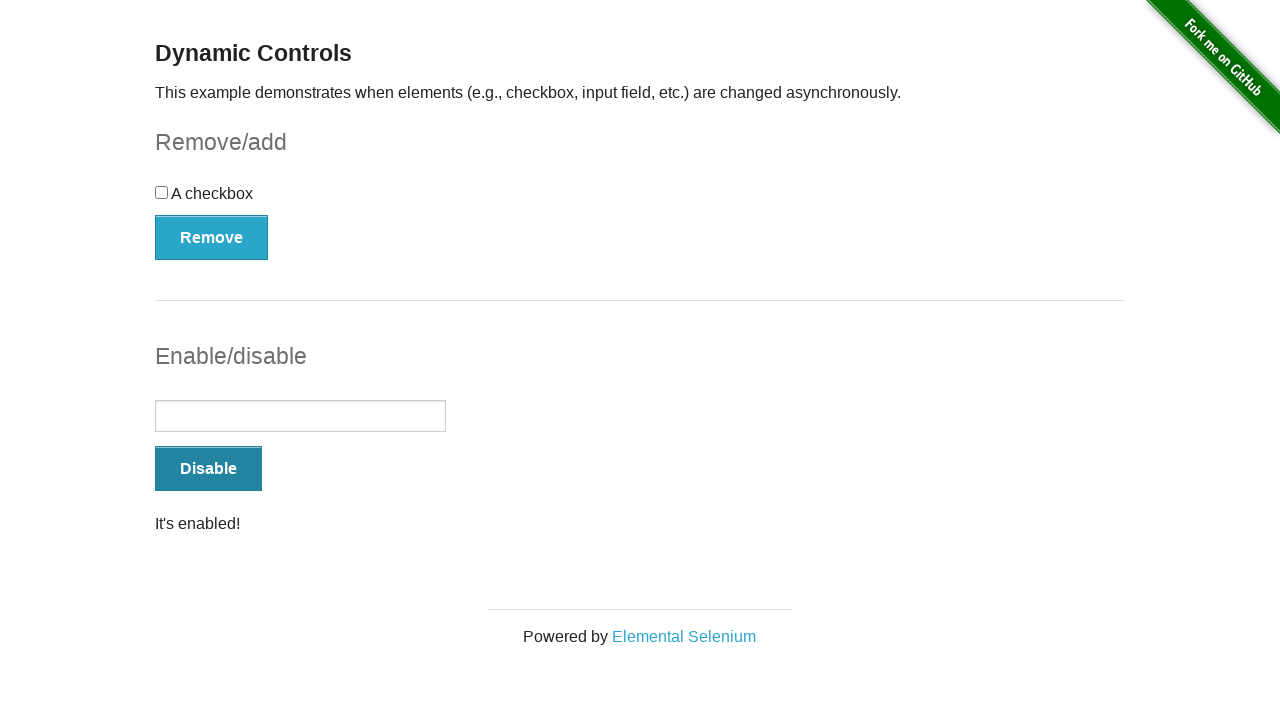

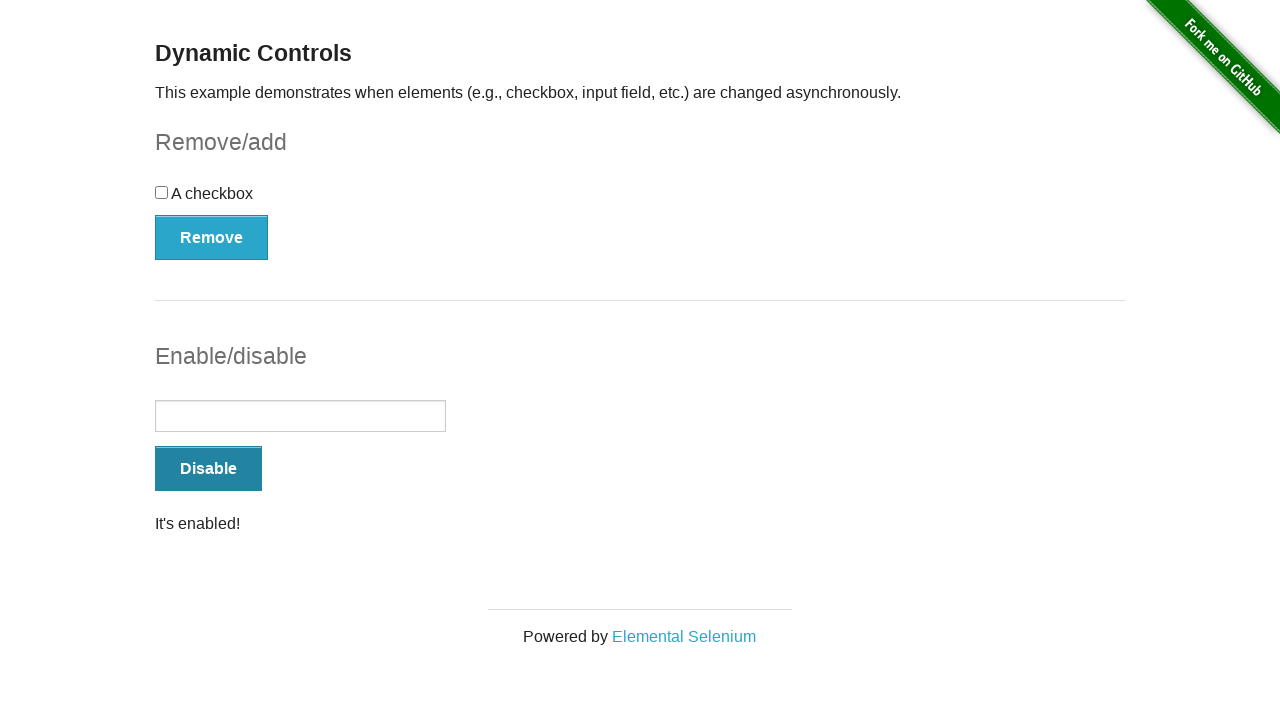